Handles JavaScript prompt alert by entering text and accepting it

Starting URL: https://demoqa.com/alerts

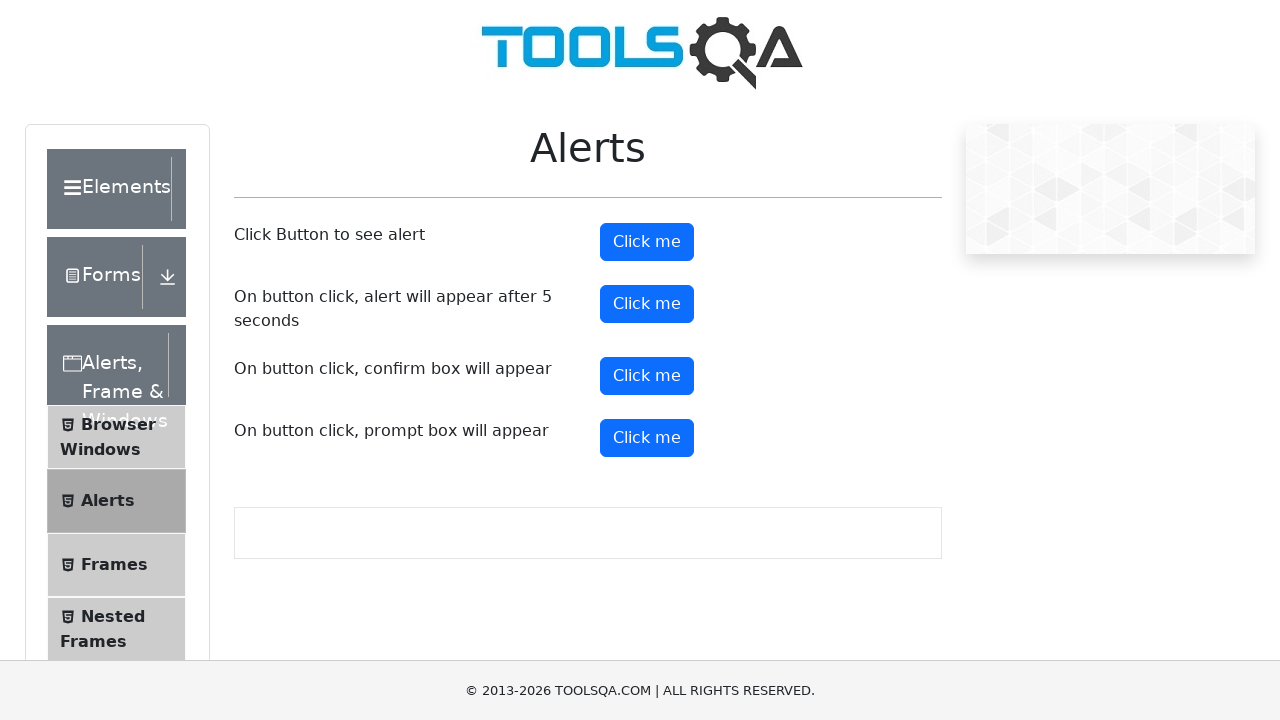

Scrolled down by 600 pixels
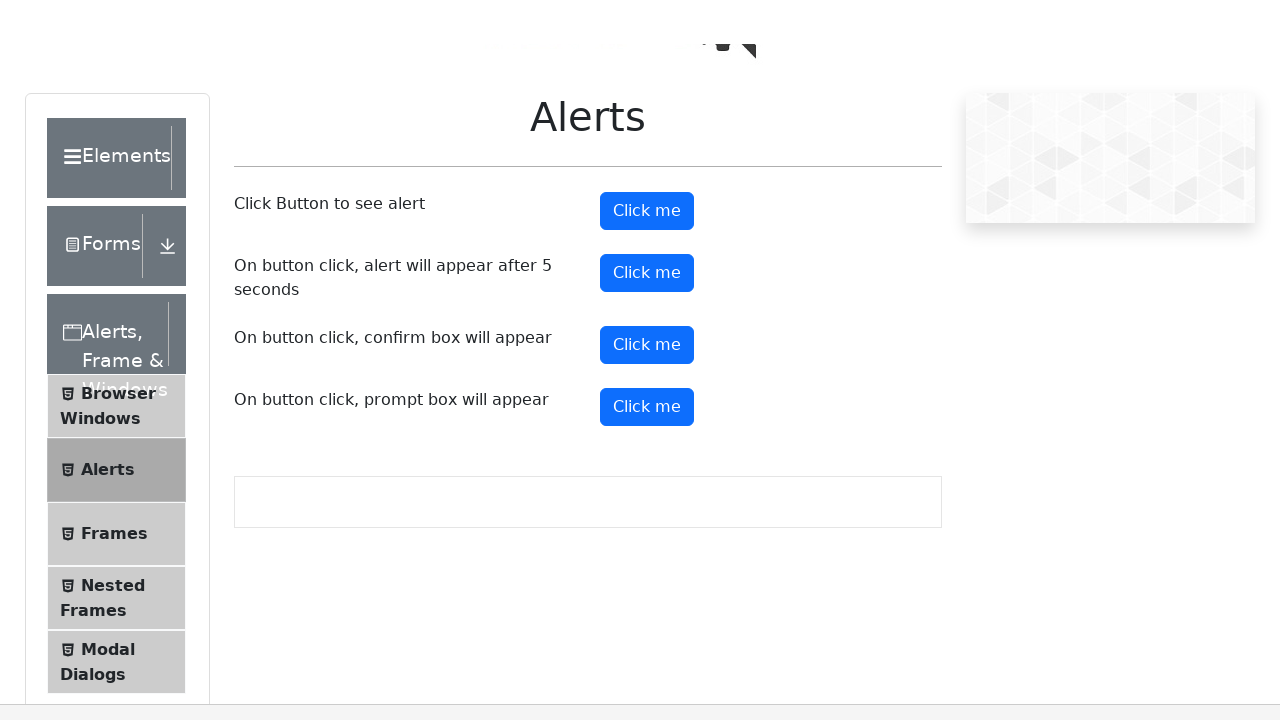

Set up dialog handler to accept prompt with text 'Meghla'
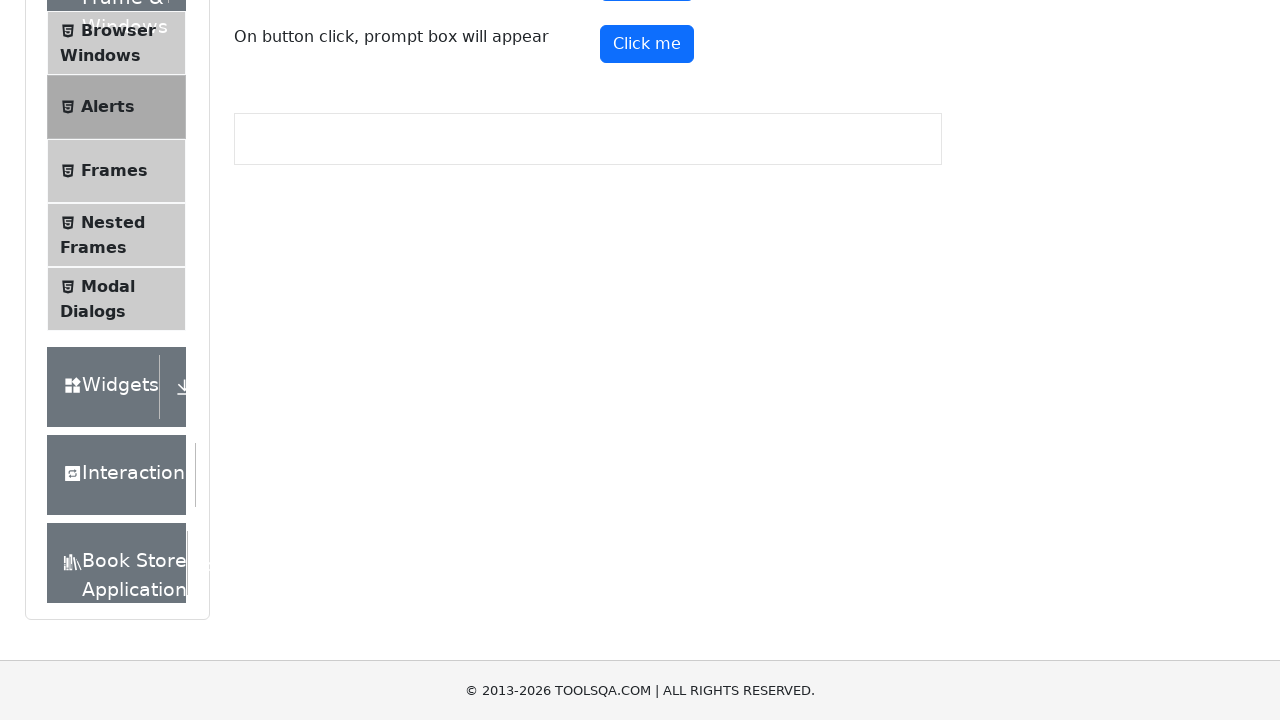

Clicked prompt button to trigger JavaScript alert at (647, 44) on #promtButton
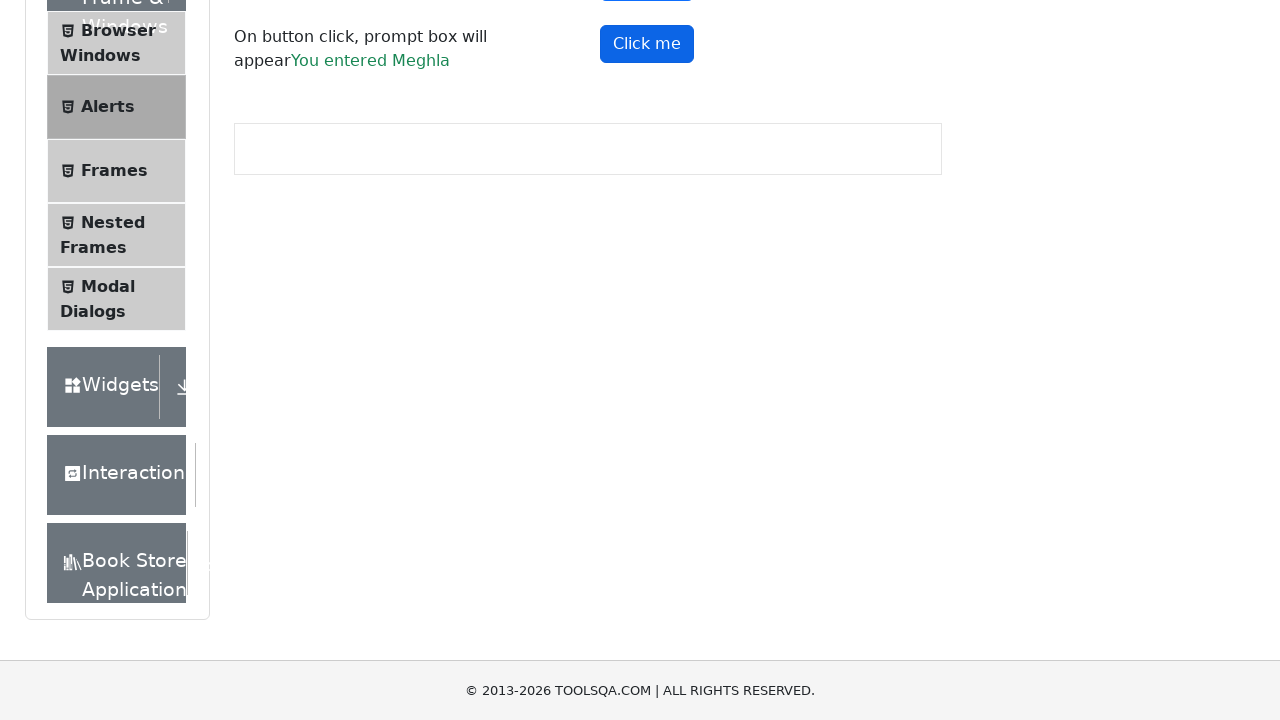

Waited for prompt result element to appear
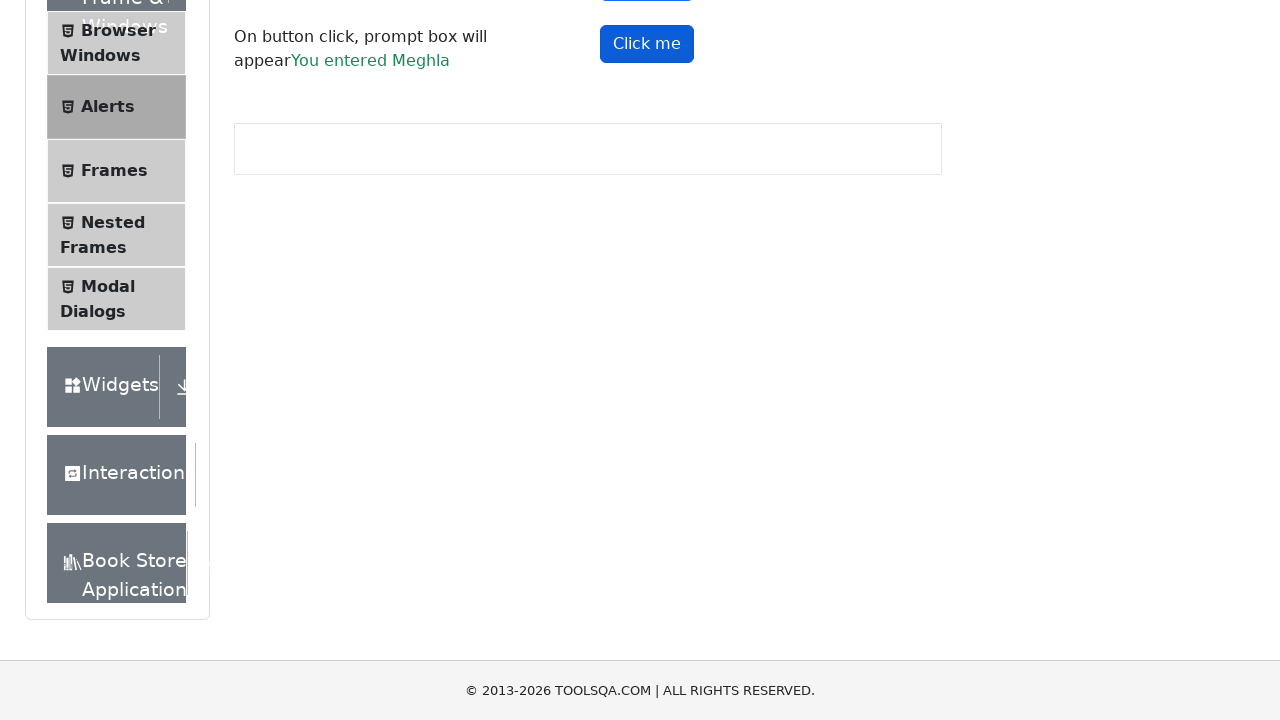

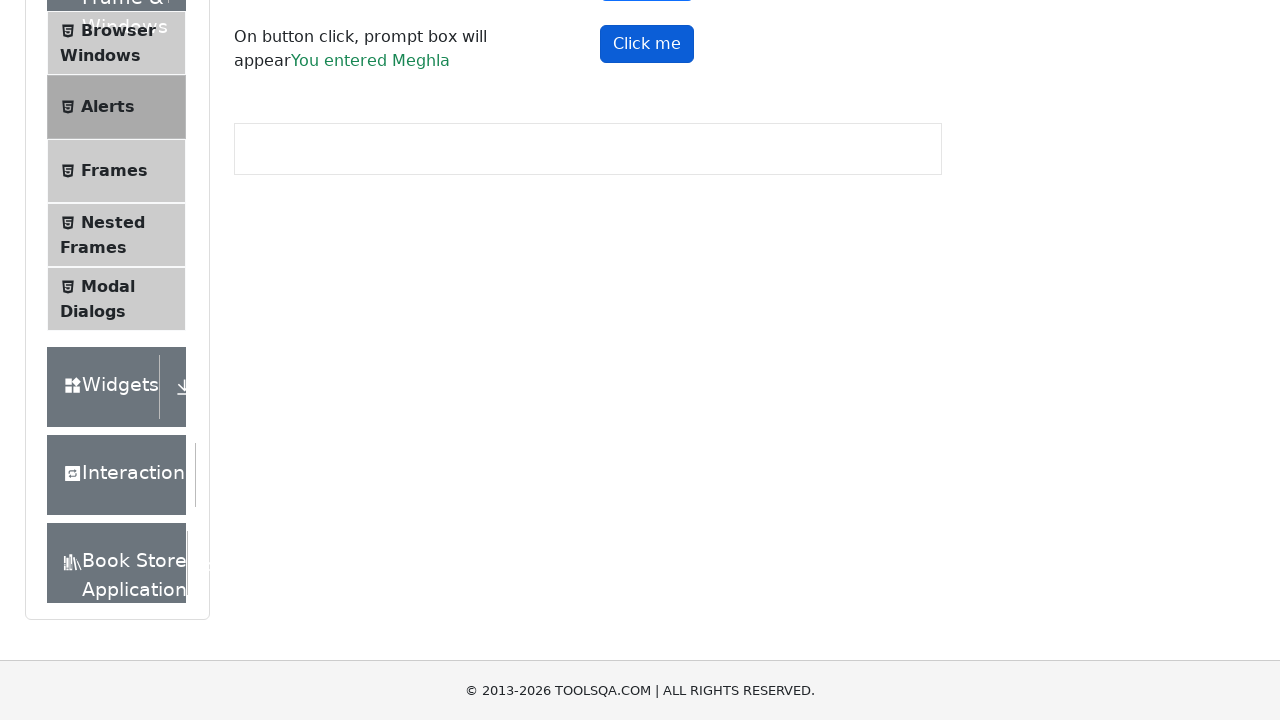